Tests keyboard and mouse input functionality by clicking on a name field, entering a name, and clicking a button on a form testing website.

Starting URL: http://formy-project.herokuapp.com/keypress

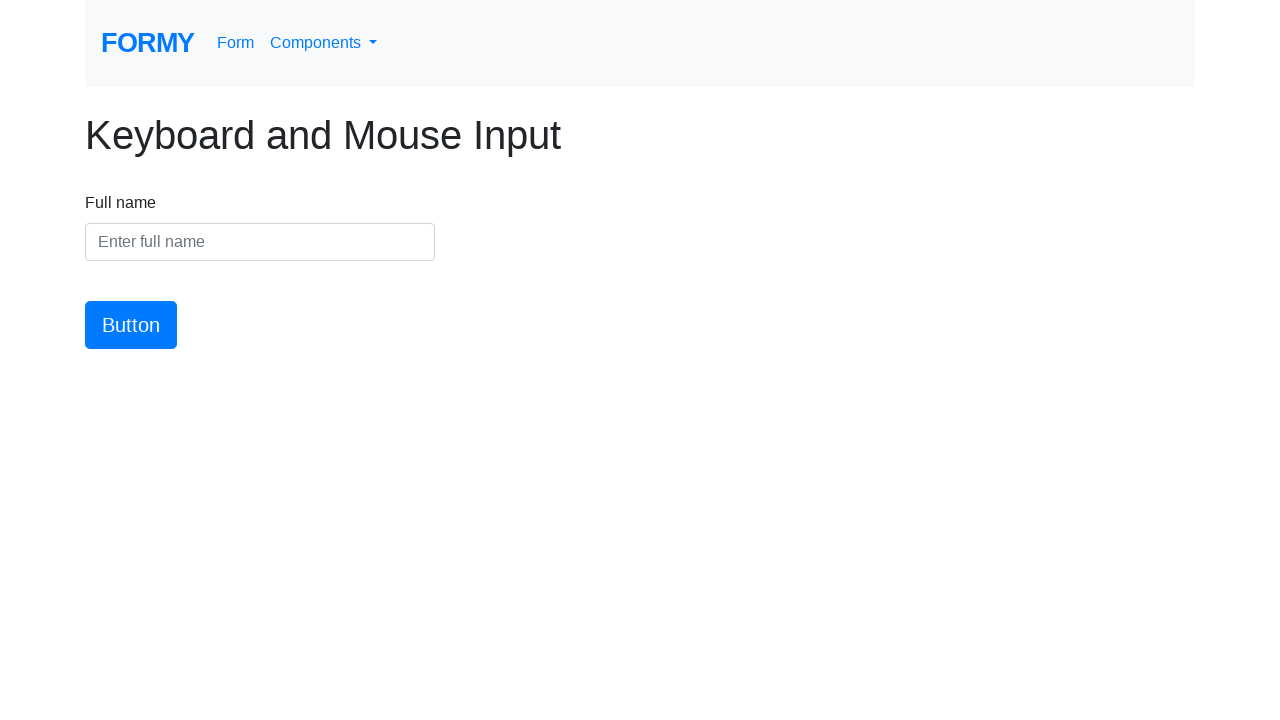

Clicked on the name input field at (260, 242) on #name
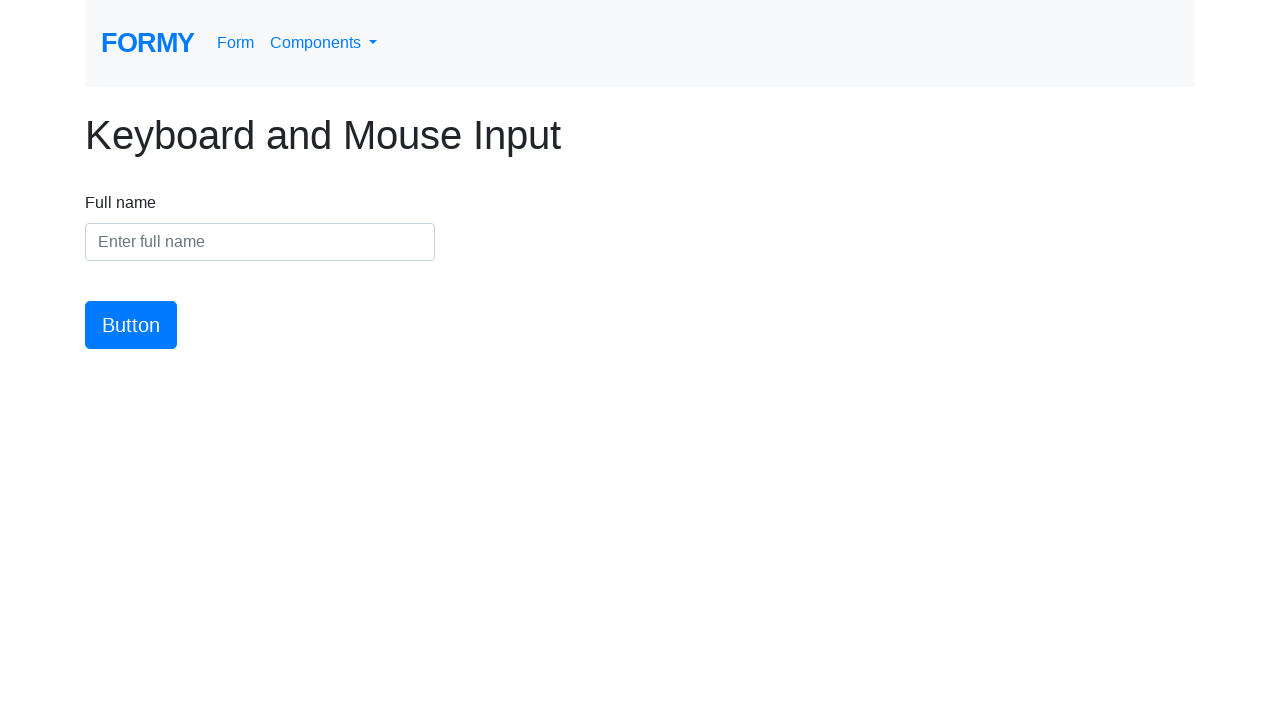

Entered 'Travis Cooper' into the name field on #name
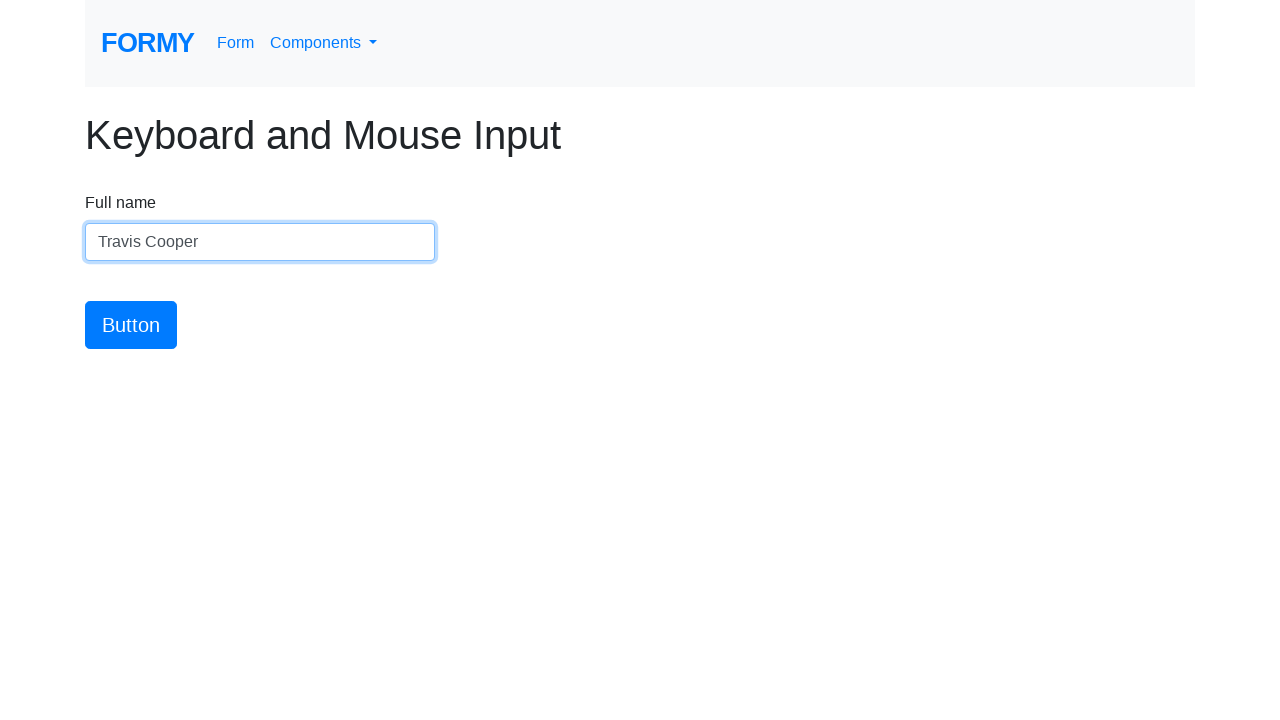

Clicked the submit button at (131, 325) on #button
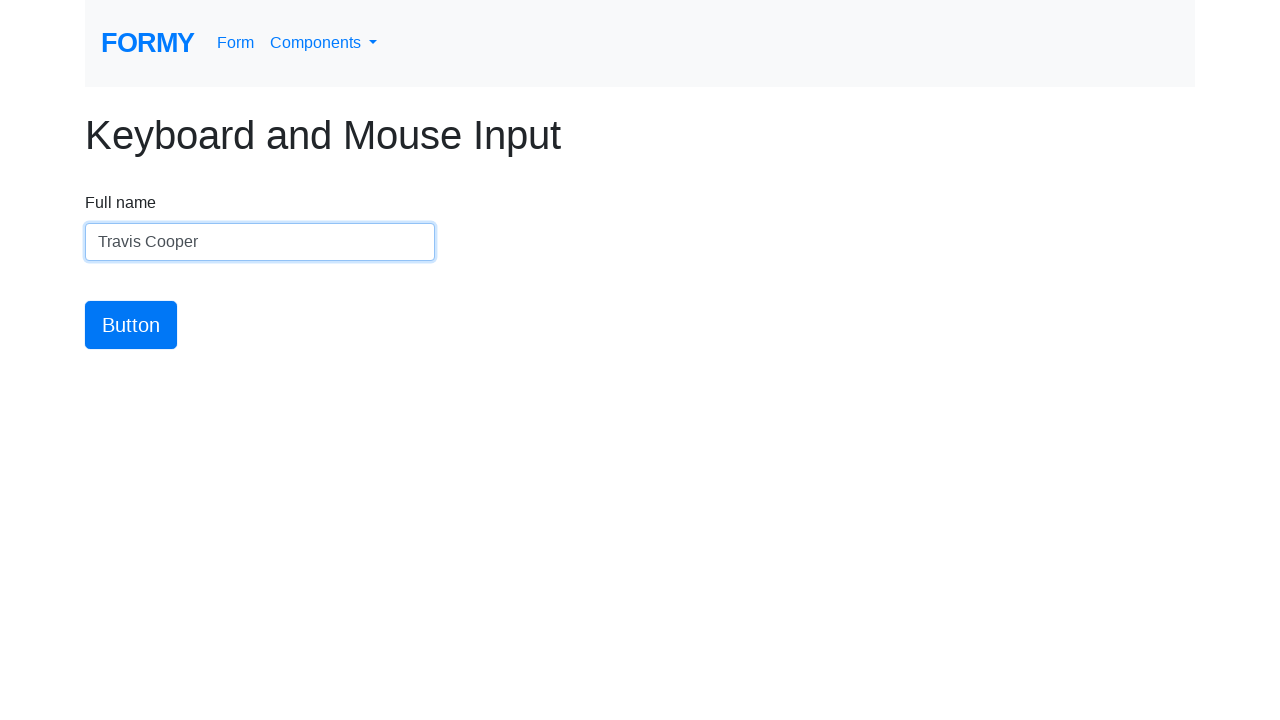

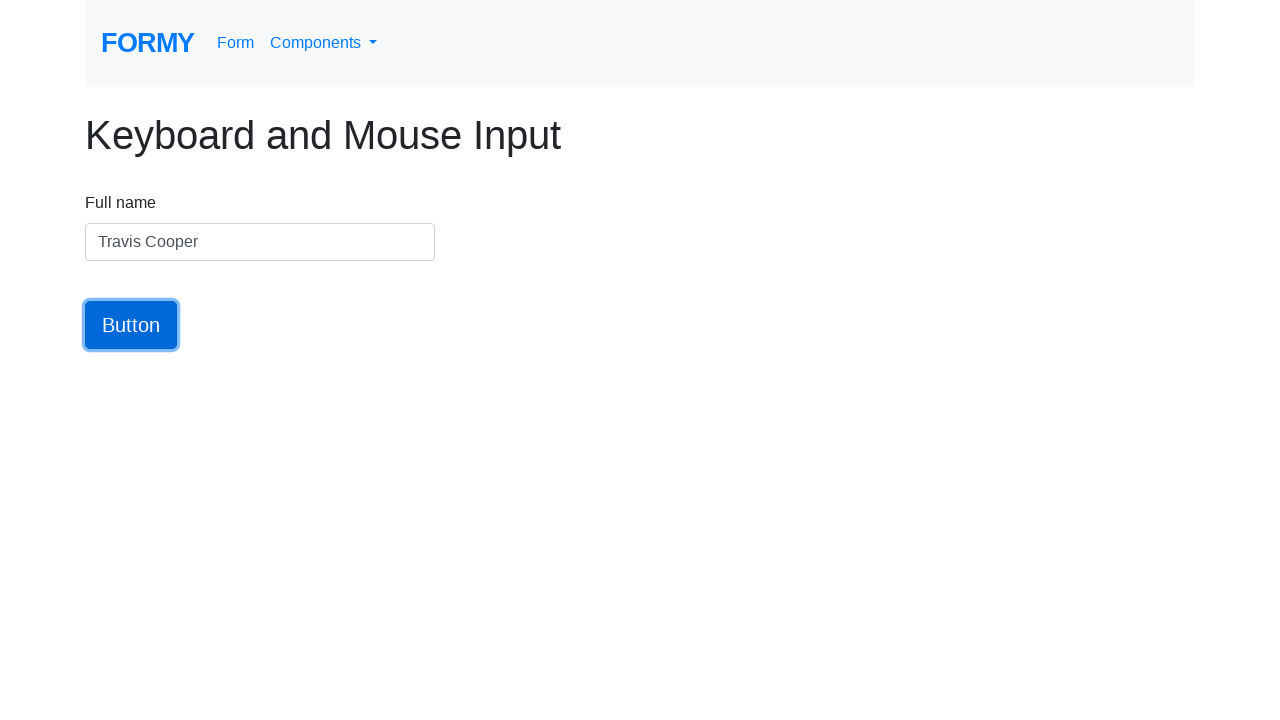